Tests adding a new doctor/patient on the admin page by filling username and password fields and clicking the add button

Starting URL: https://sitetc1kaykywaleskabreno.vercel.app/admin

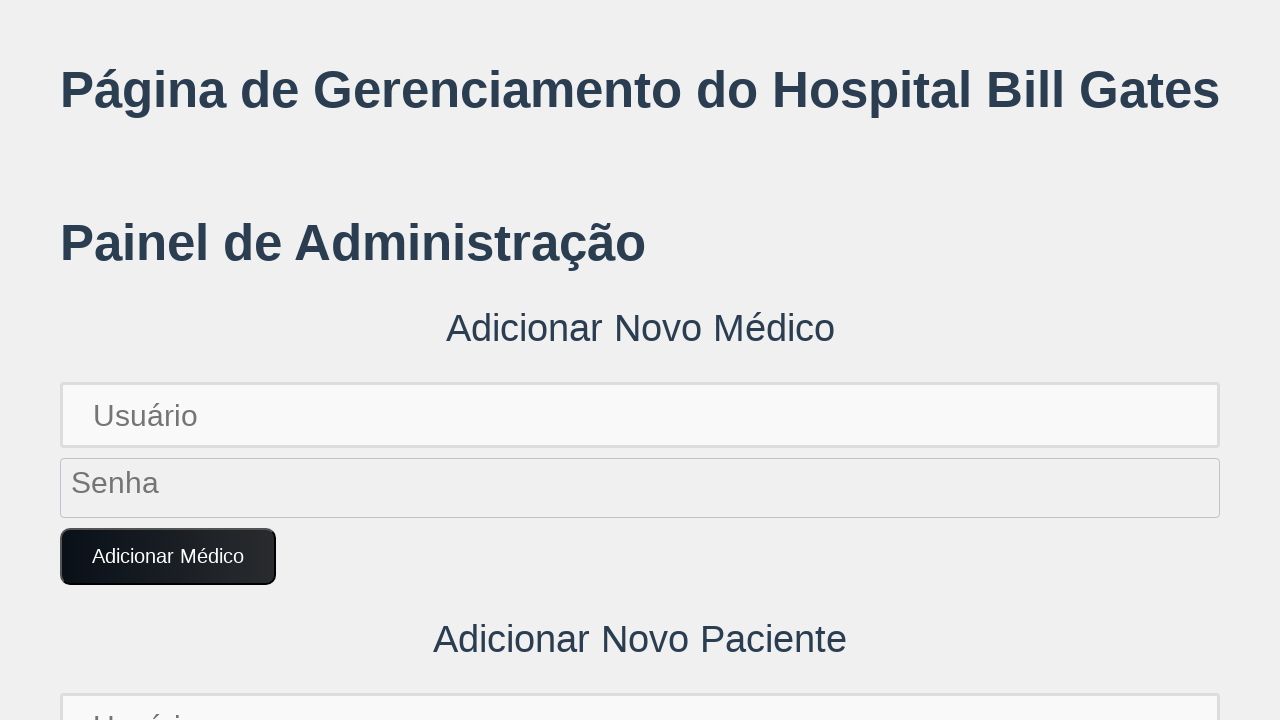

Filled username field with 'novo.medico789' on input[placeholder='Usuário'] >> nth=1
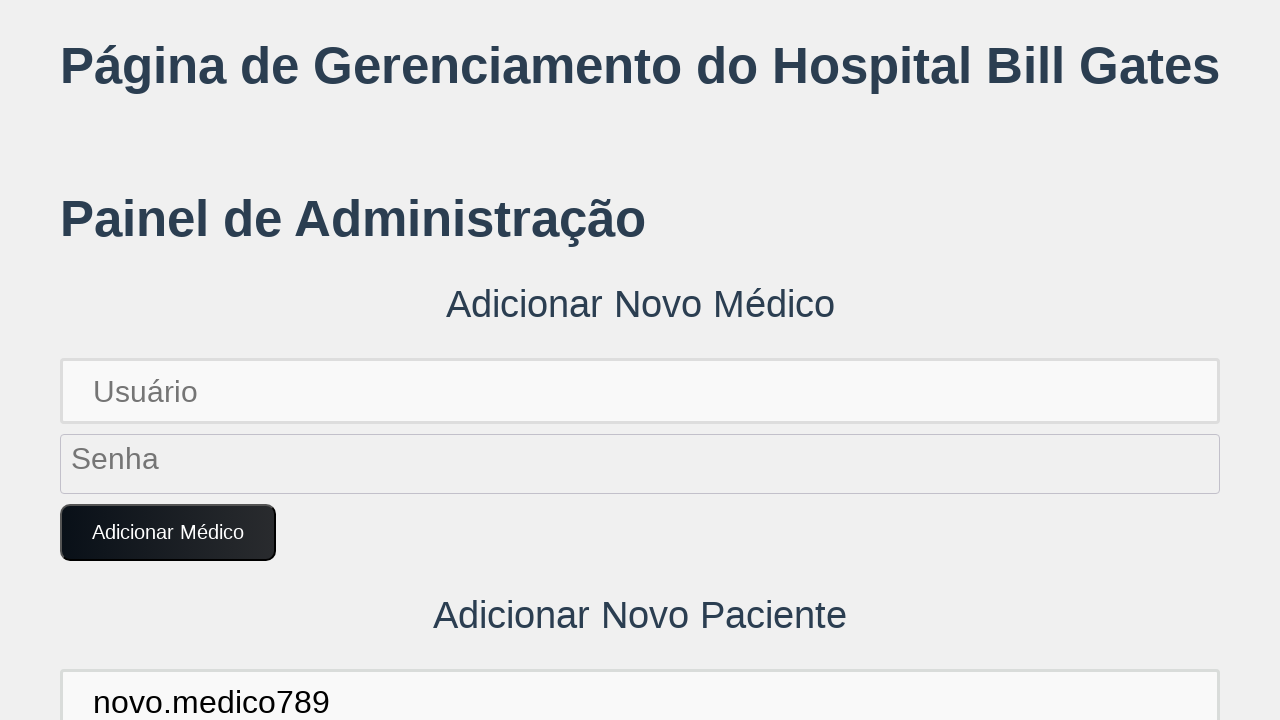

Filled password field with 'SenhaMedico789!' on input[placeholder='Senha'] >> nth=1
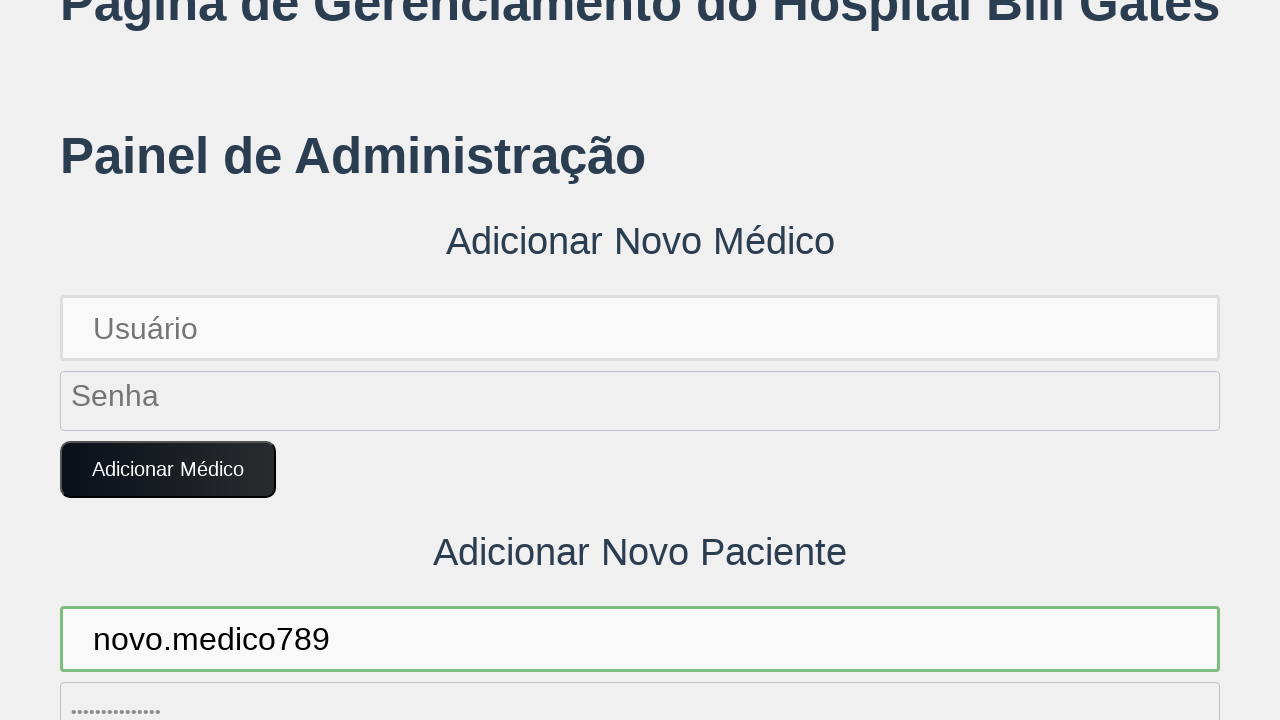

Clicked 'Adicionar Paciente' button to add new doctor at (174, 360) on button:text('Adicionar Paciente')
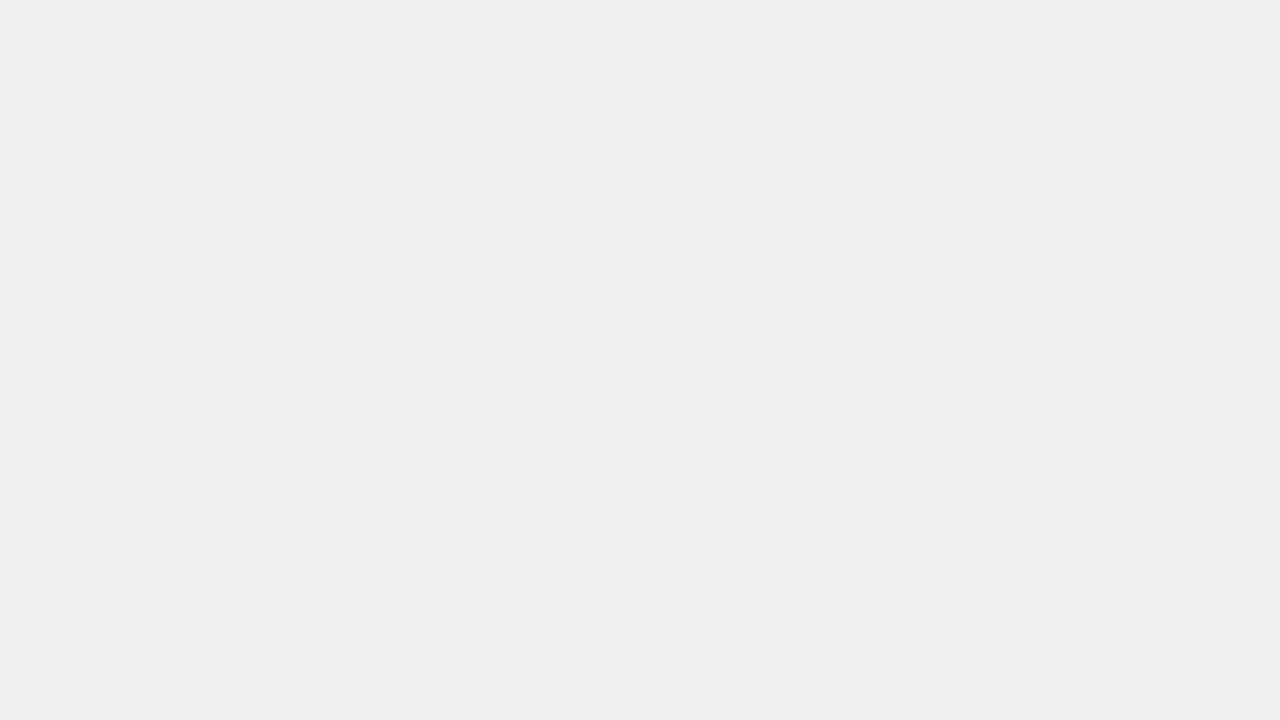

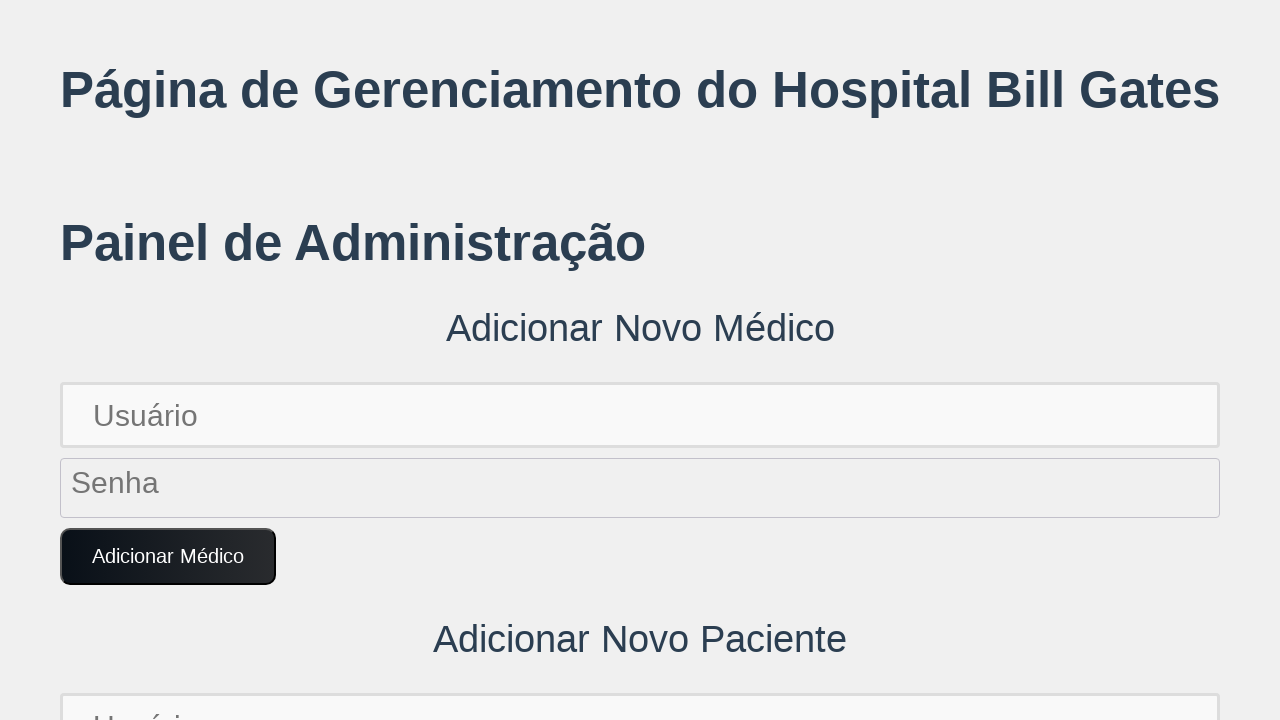